Tests tab handling functionality and performs a search for 'selenium' on the new page

Starting URL: https://www.letskodeit.com/practice

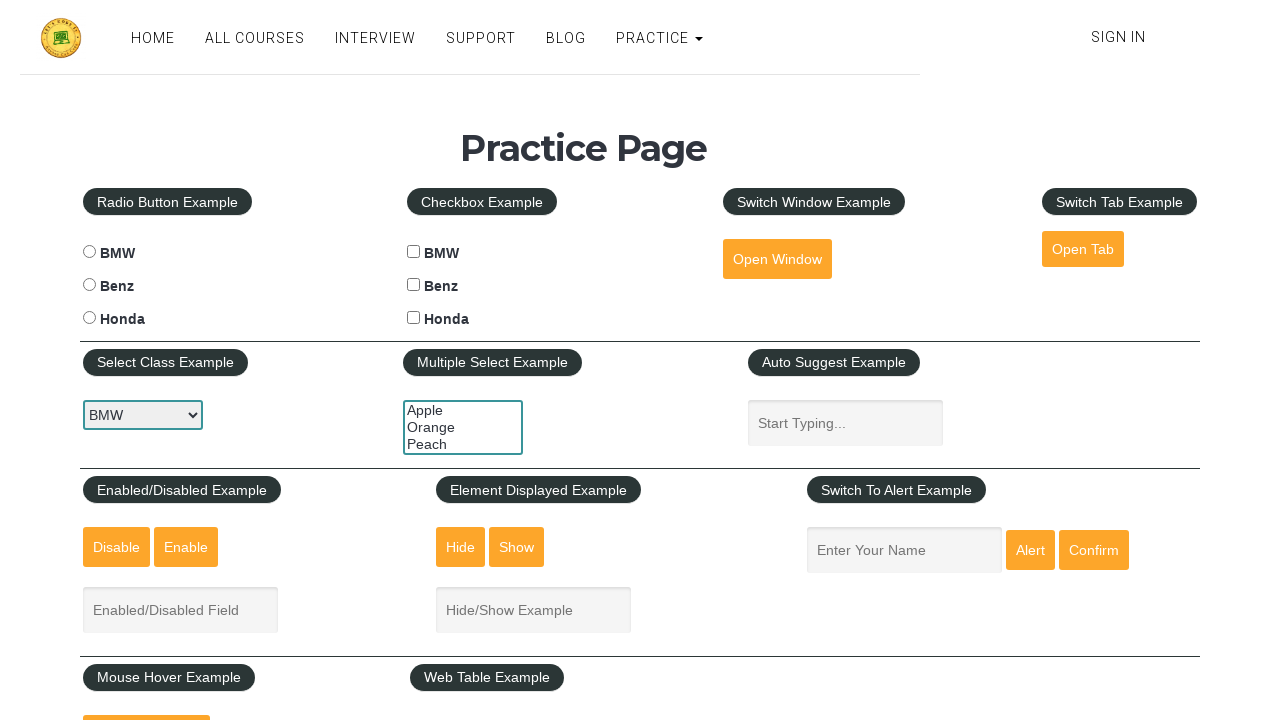

Retrieved href attribute from open tab link element
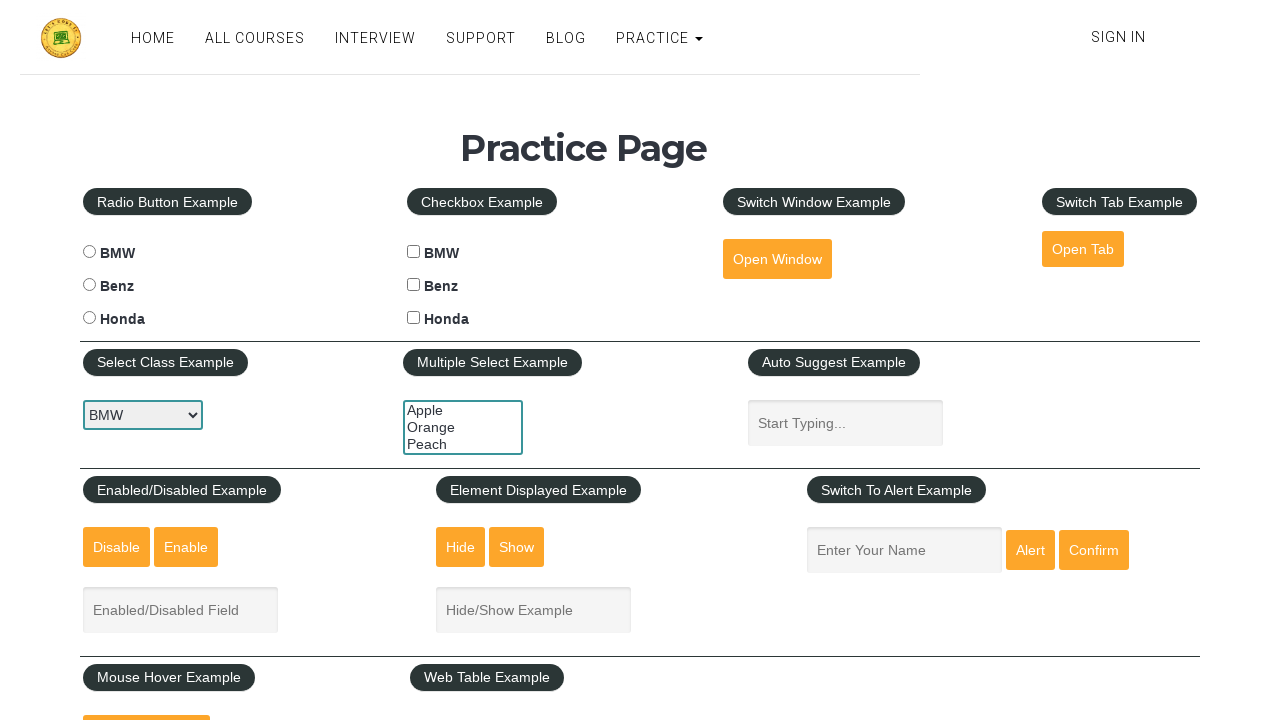

Navigated to the new tab URL
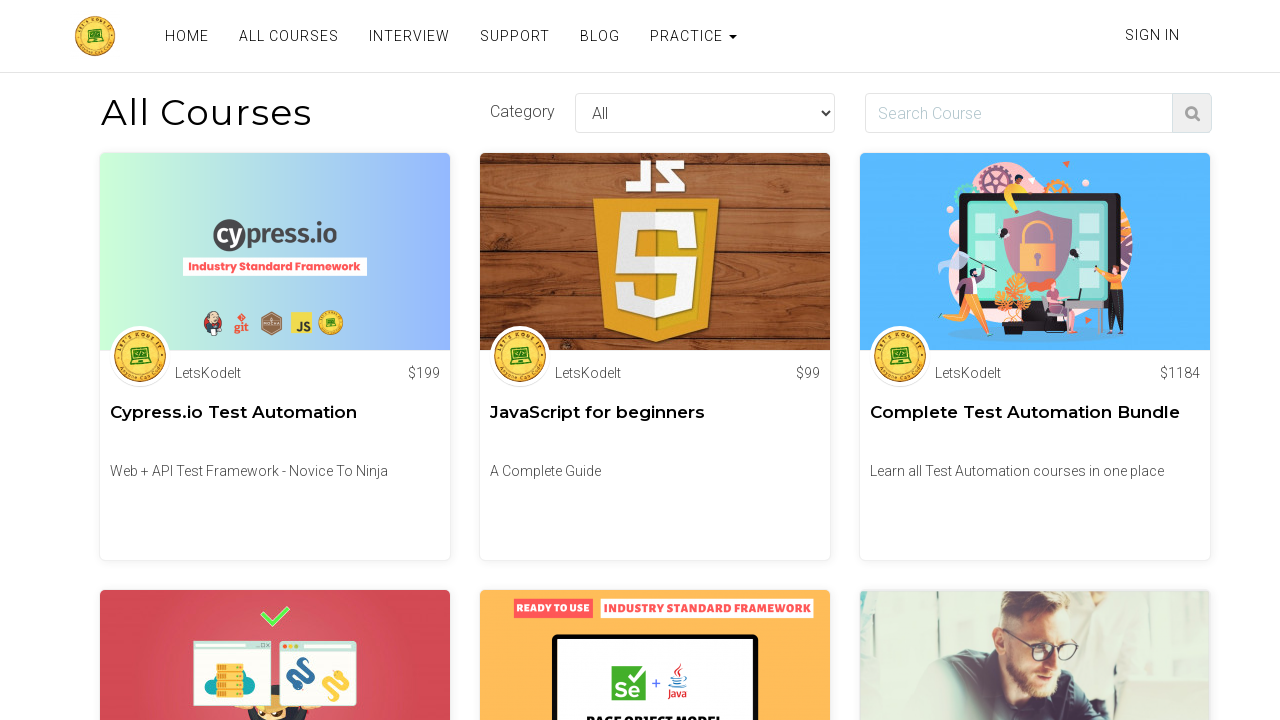

Filled search field with 'selenium' on input[id='search']
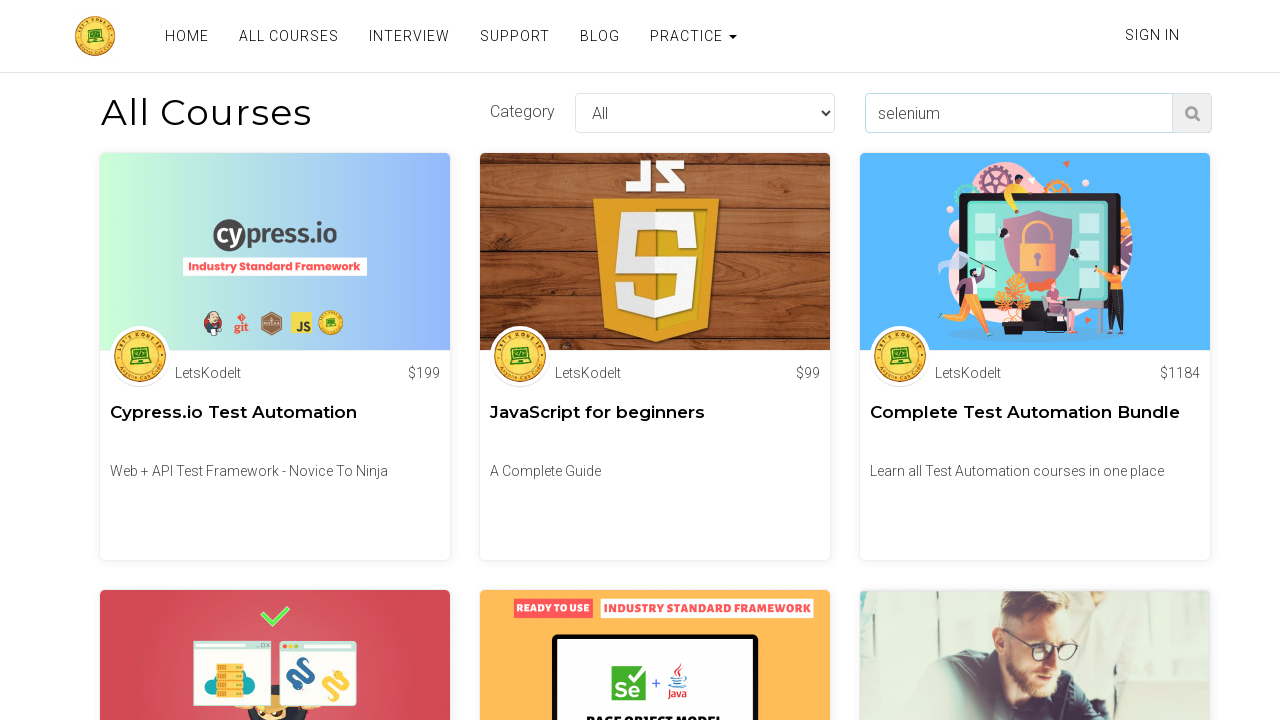

Clicked submit button to perform search at (1192, 113) on button[type='submit']
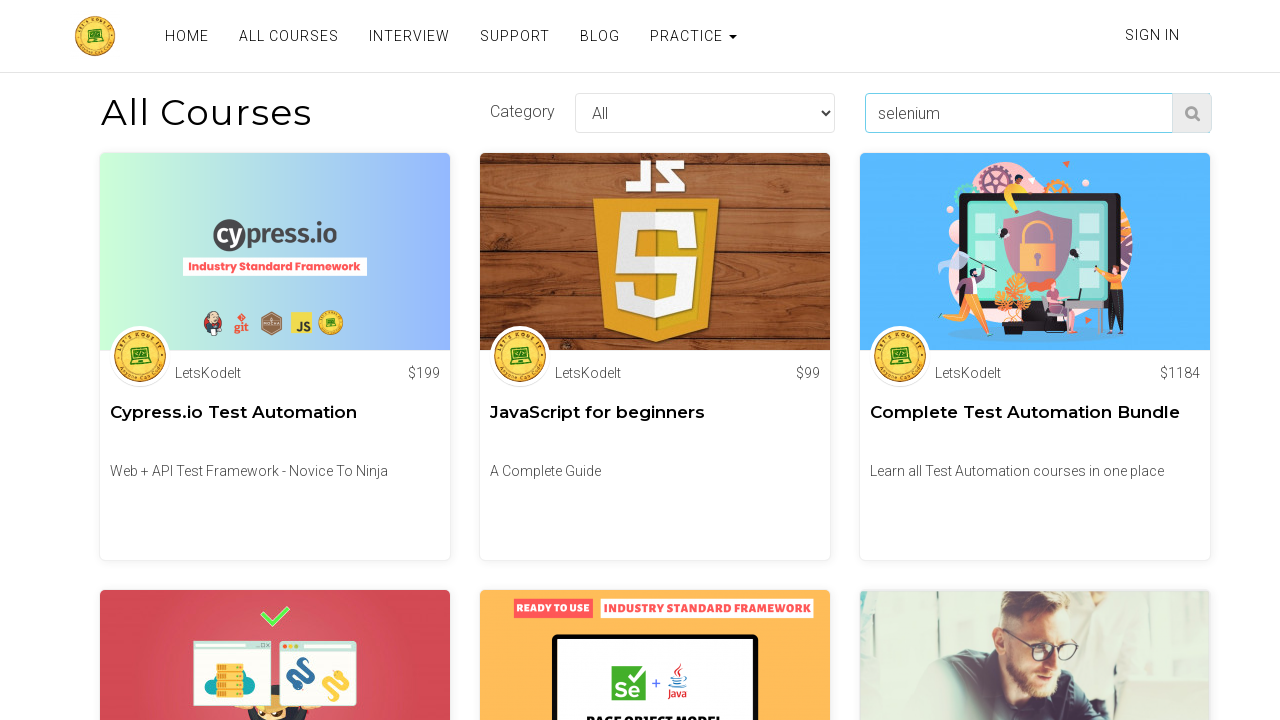

Navigated back to practice page
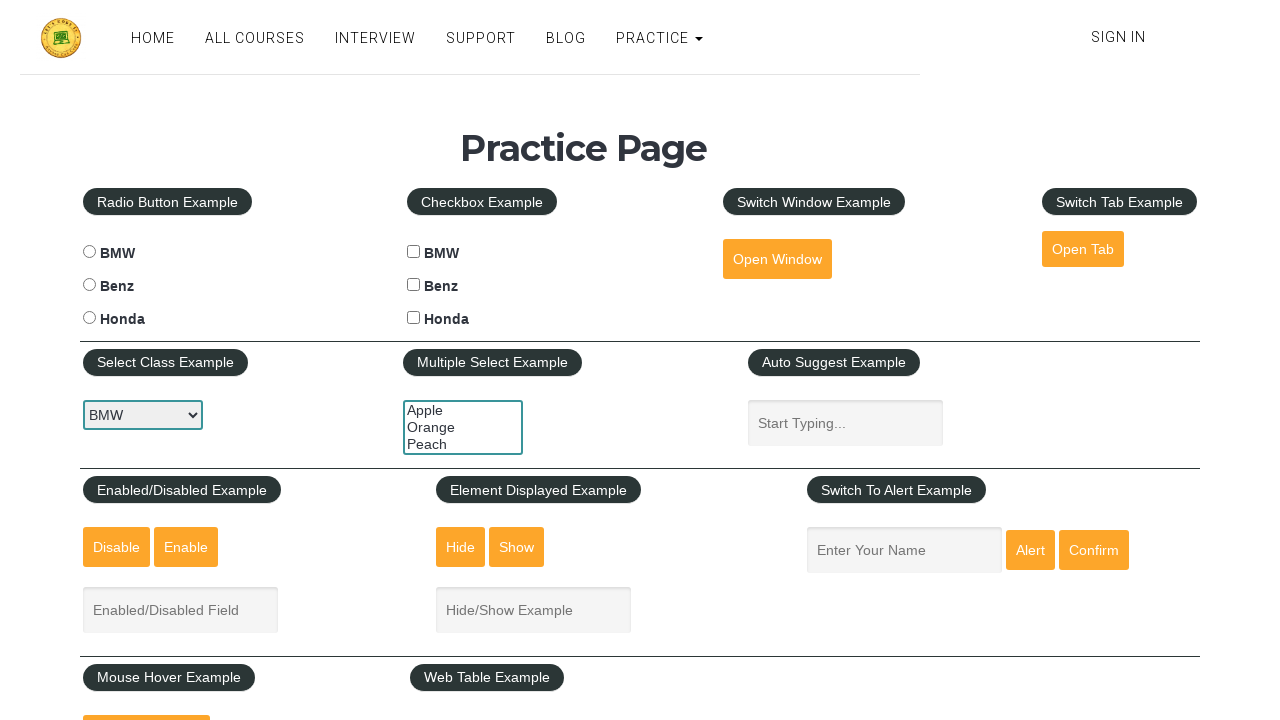

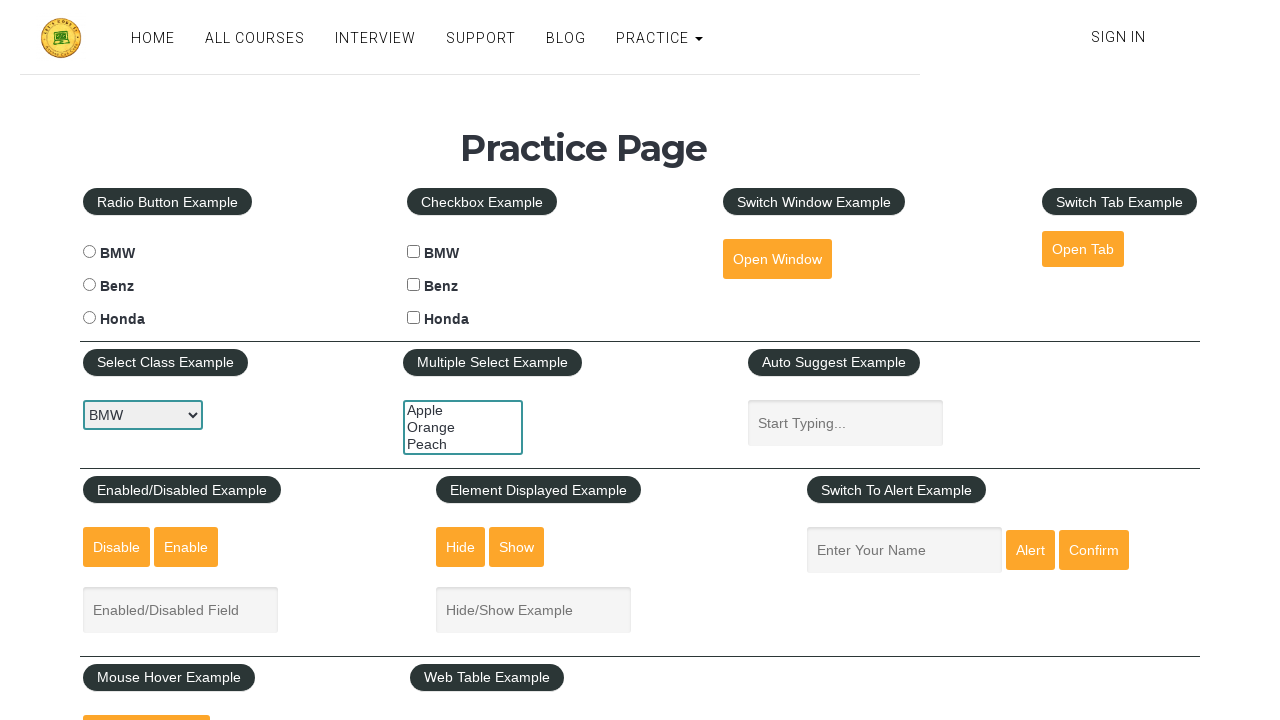